Tests retrieving element size and position information by navigating to an inputs page and checking the dimensions and coordinates of an input element

Starting URL: https://www.selenium.dev/selenium/web/inputs.html

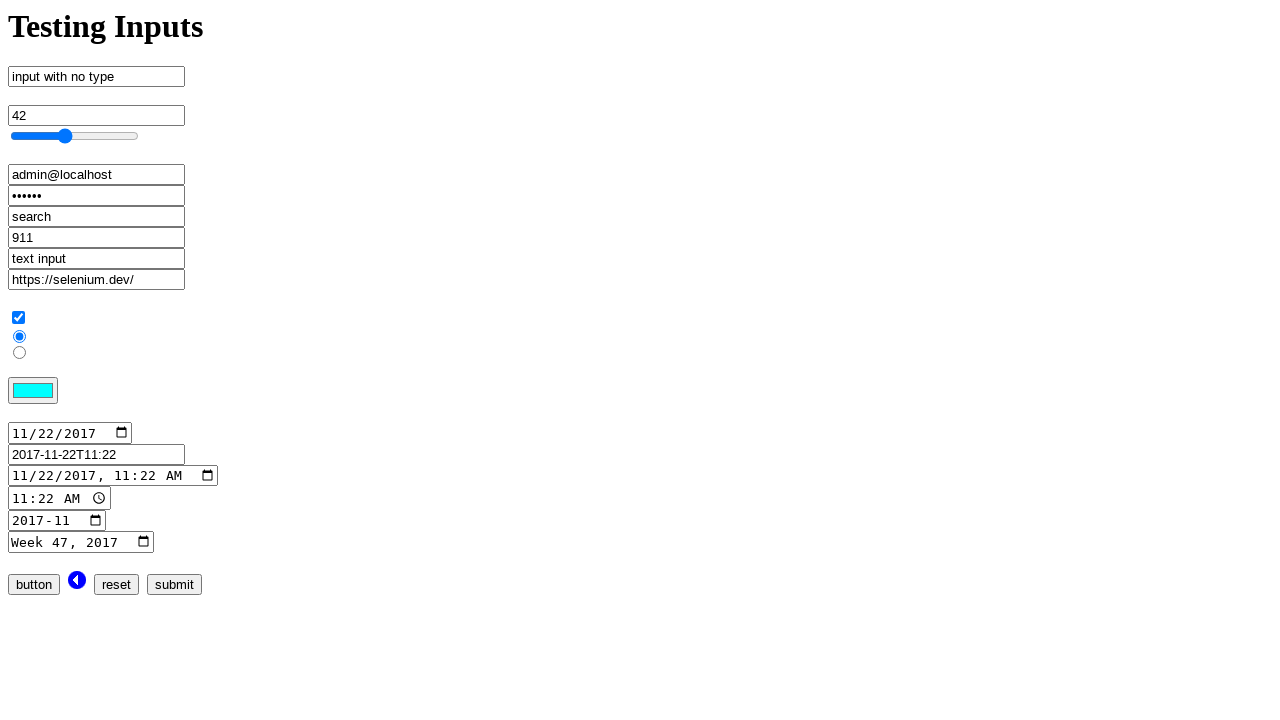

Input element with name 'no_type' is now visible
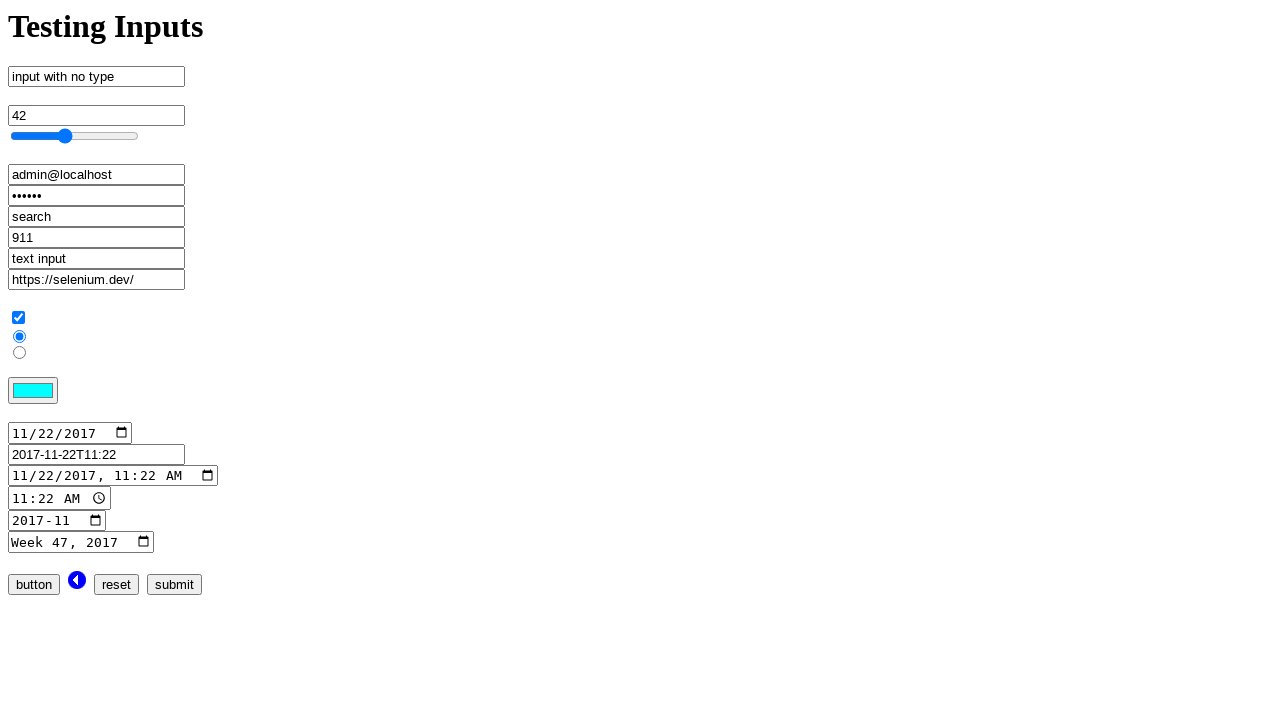

Retrieved bounding box for input element
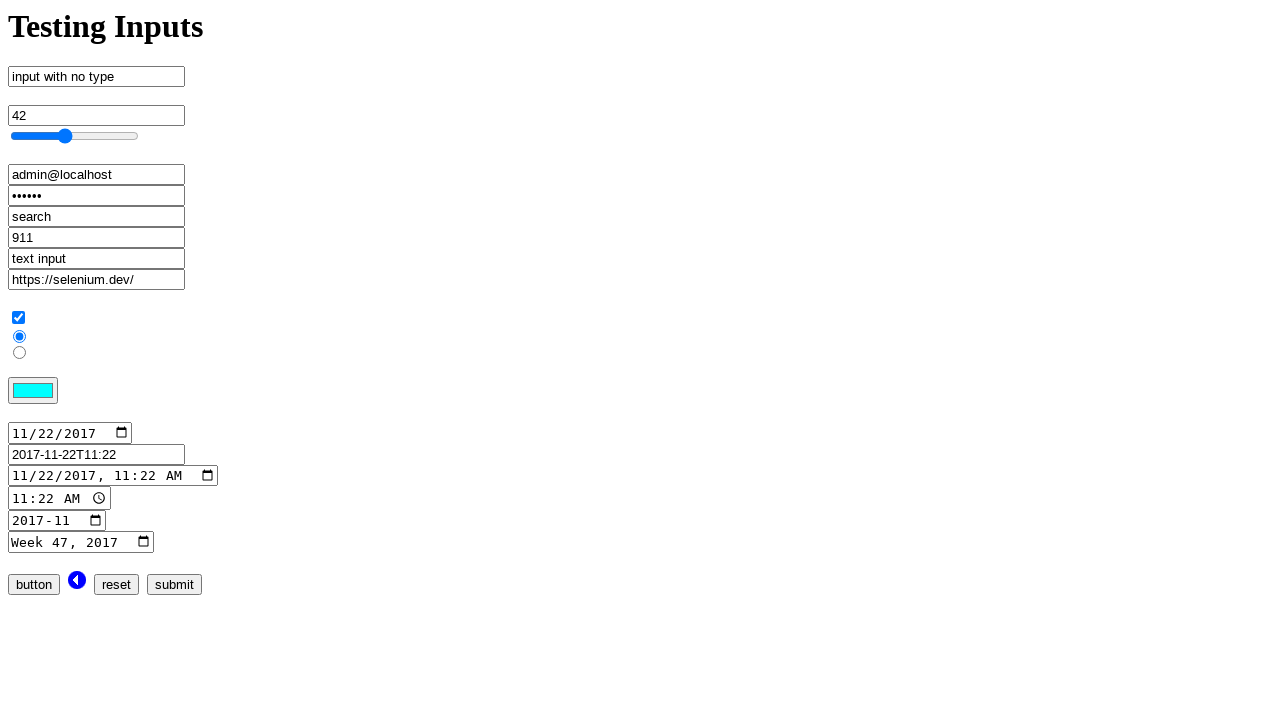

Asserted that bounding box is not None
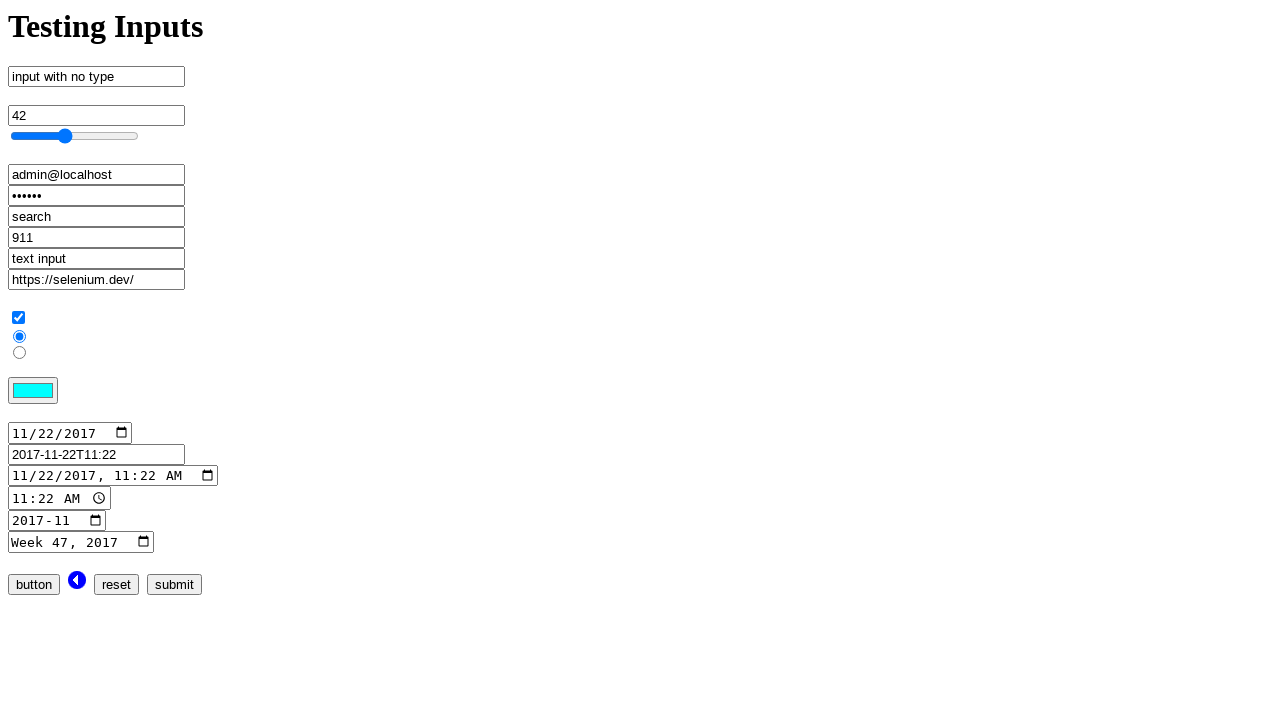

Verified element height is 21 pixels
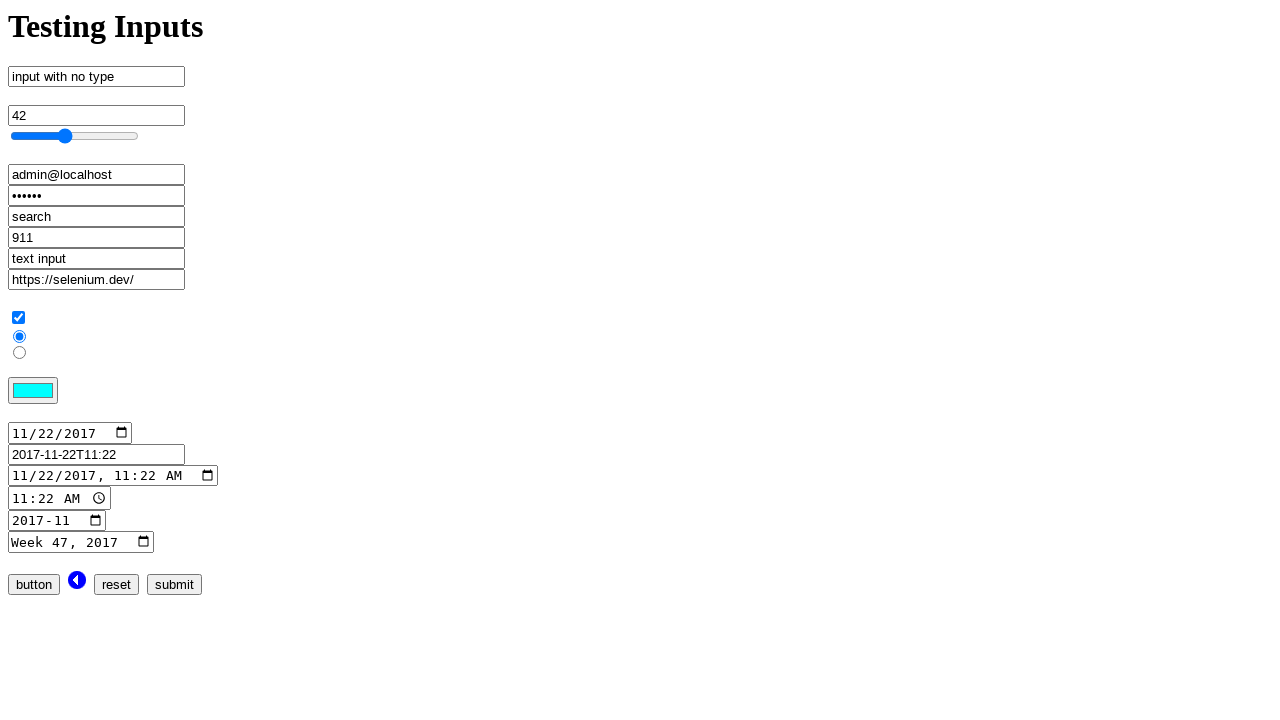

Verified element width is 177 pixels
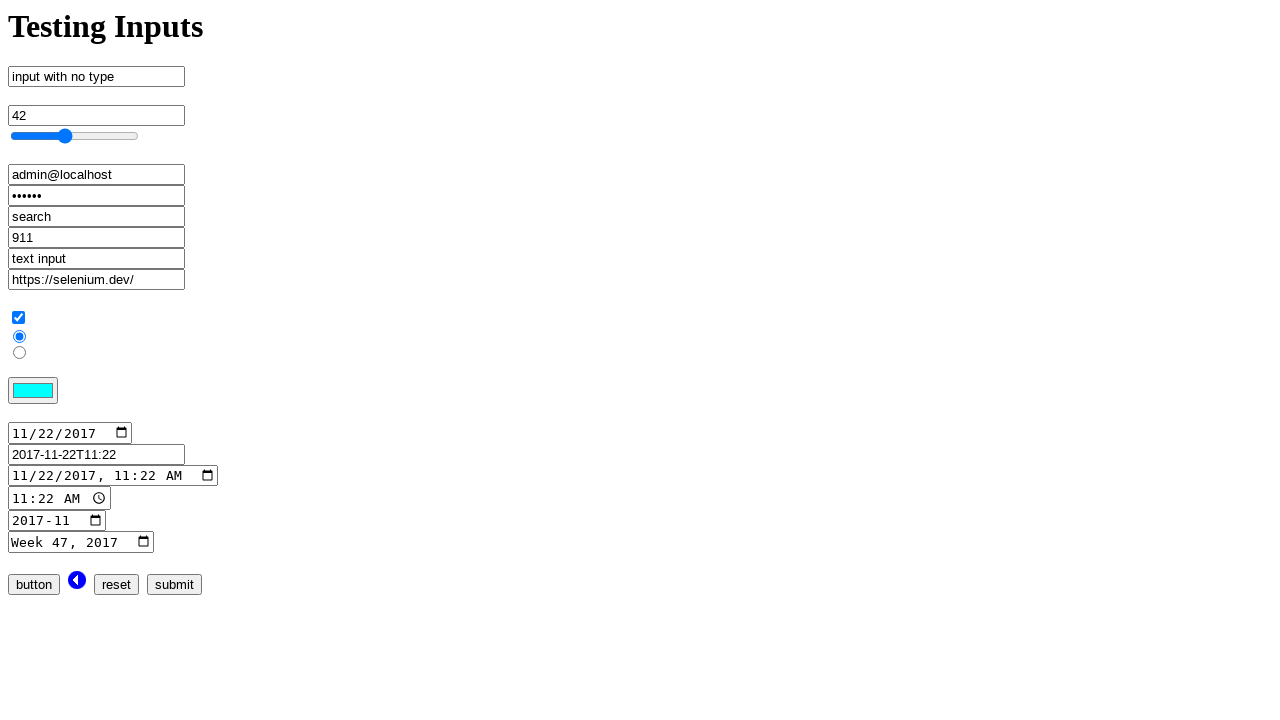

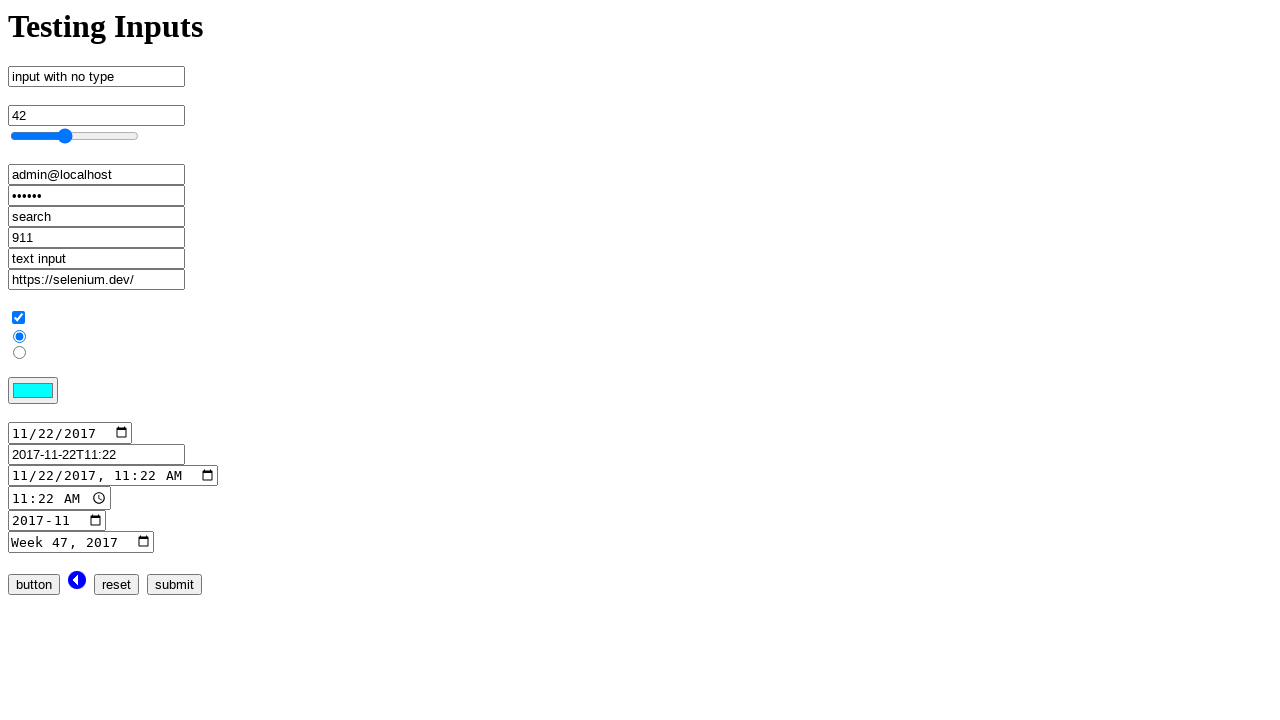